Navigates to the Creality store's 3D scanners collection page and verifies that "3D" appears in the page title.

Starting URL: https://store.creality.com/collections/scanners

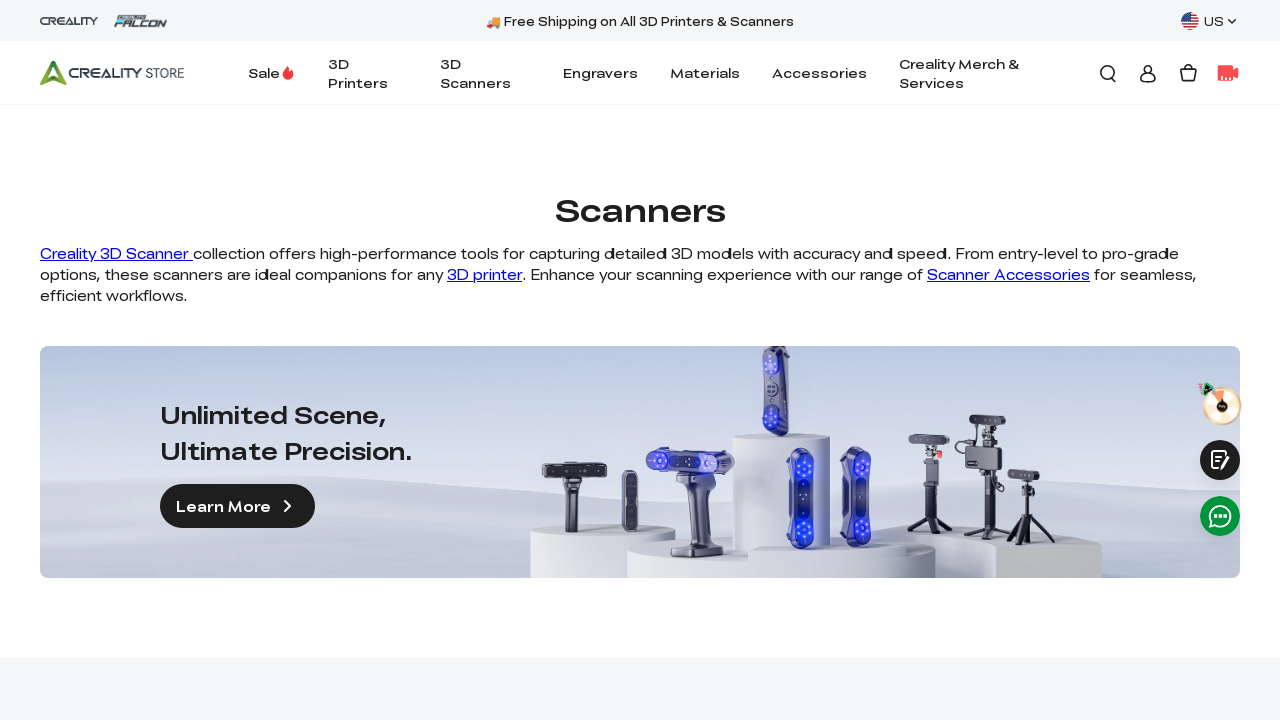

Waited for page DOM content to load
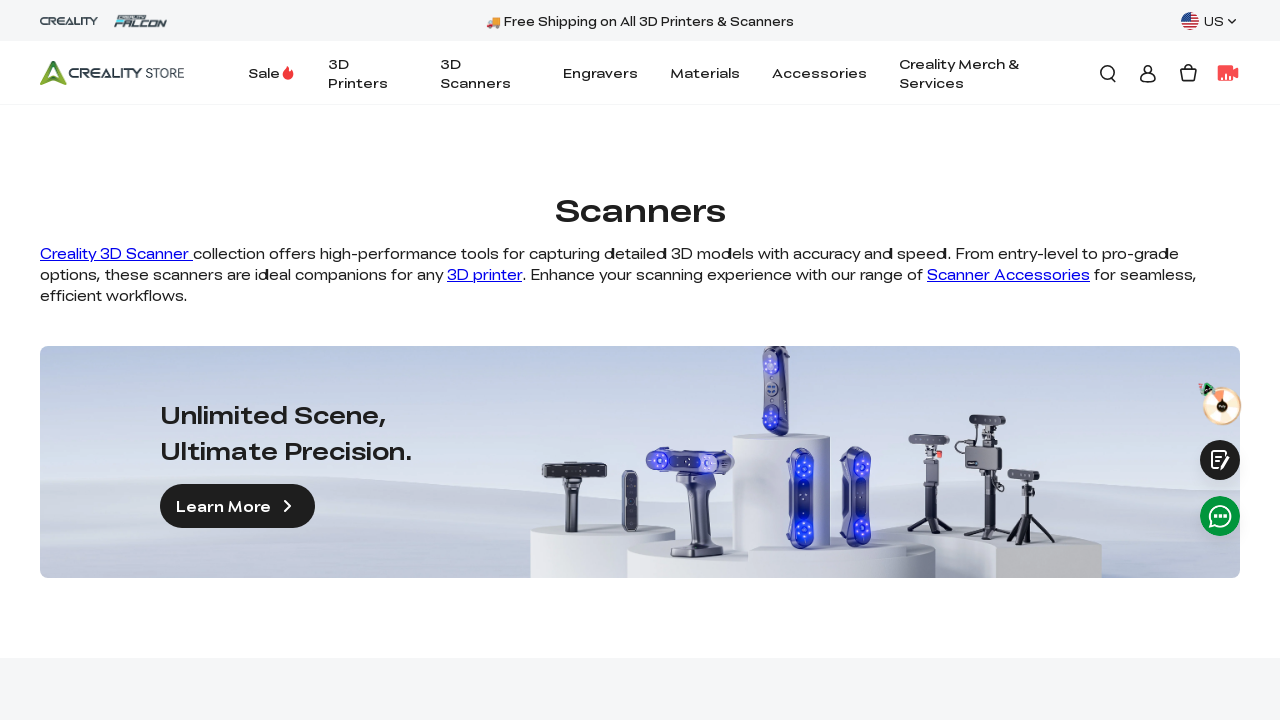

Verified page title contains '3D': Creality 3D Scanners: Precision Tools for Every Creator
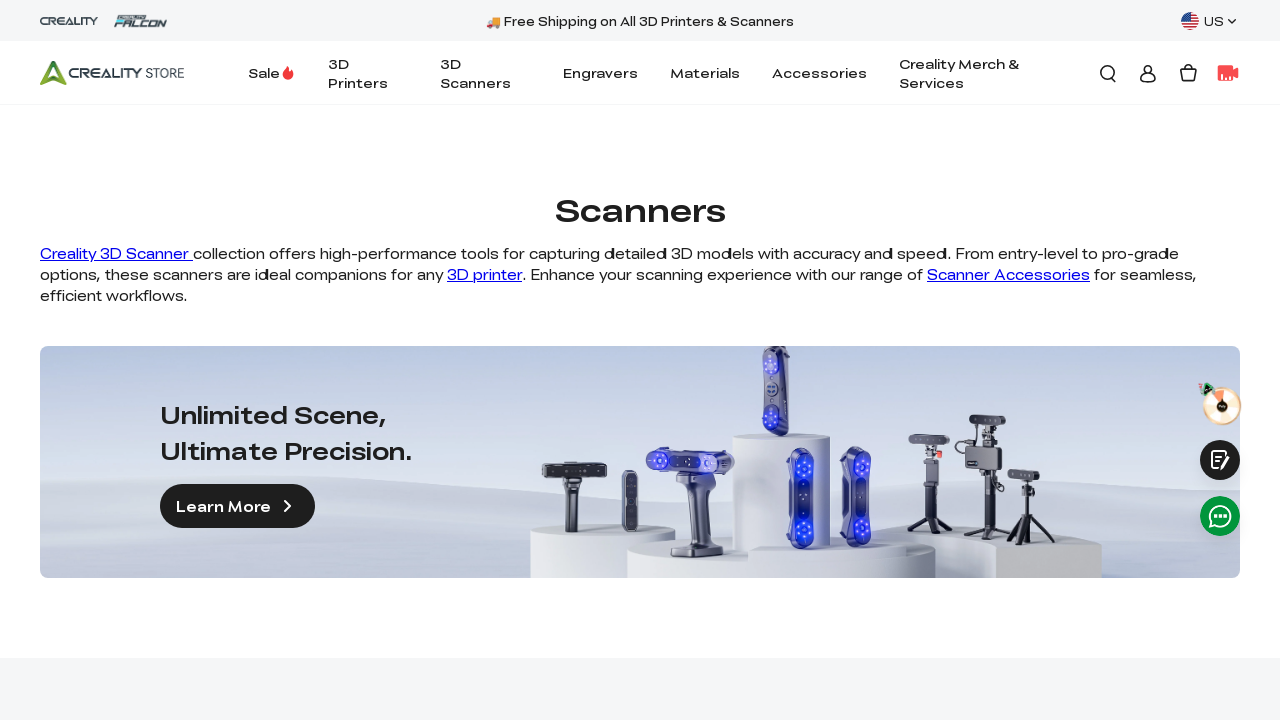

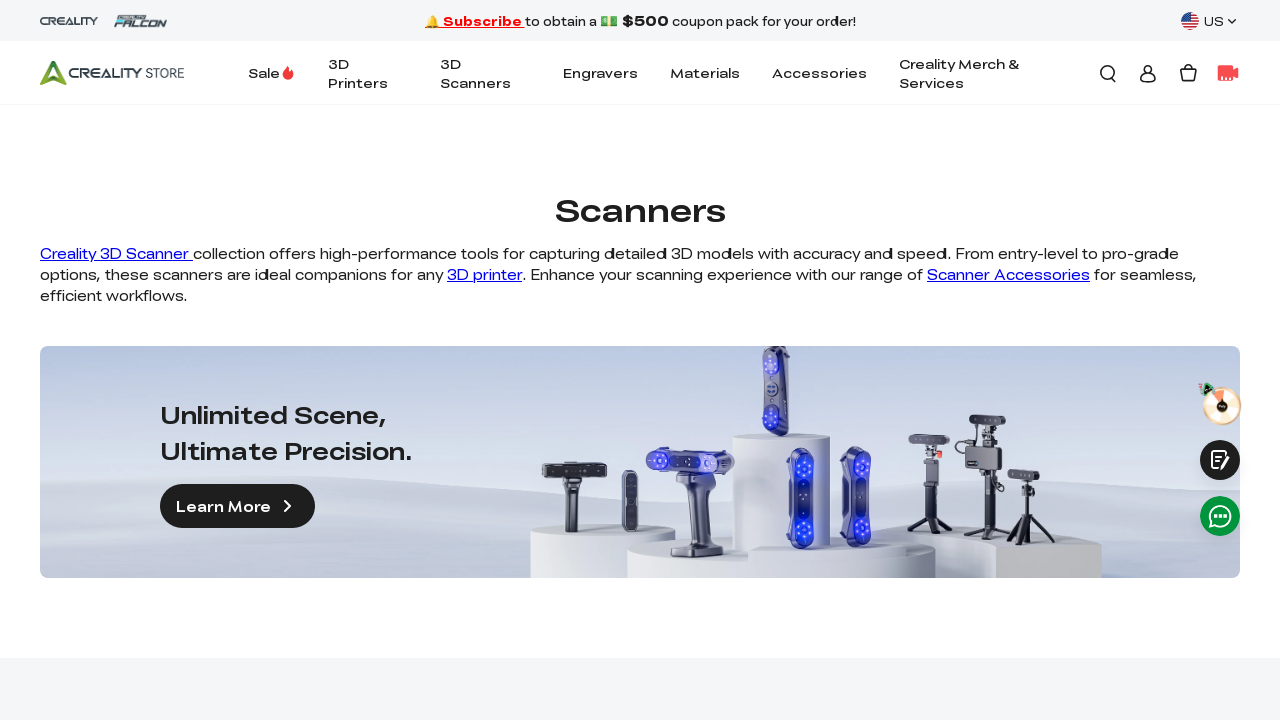